Tests dynamic controls with explicit waits by clicking Remove button, waiting for message visibility, then clicking Add button and waiting for the return message

Starting URL: https://the-internet.herokuapp.com/dynamic_controls

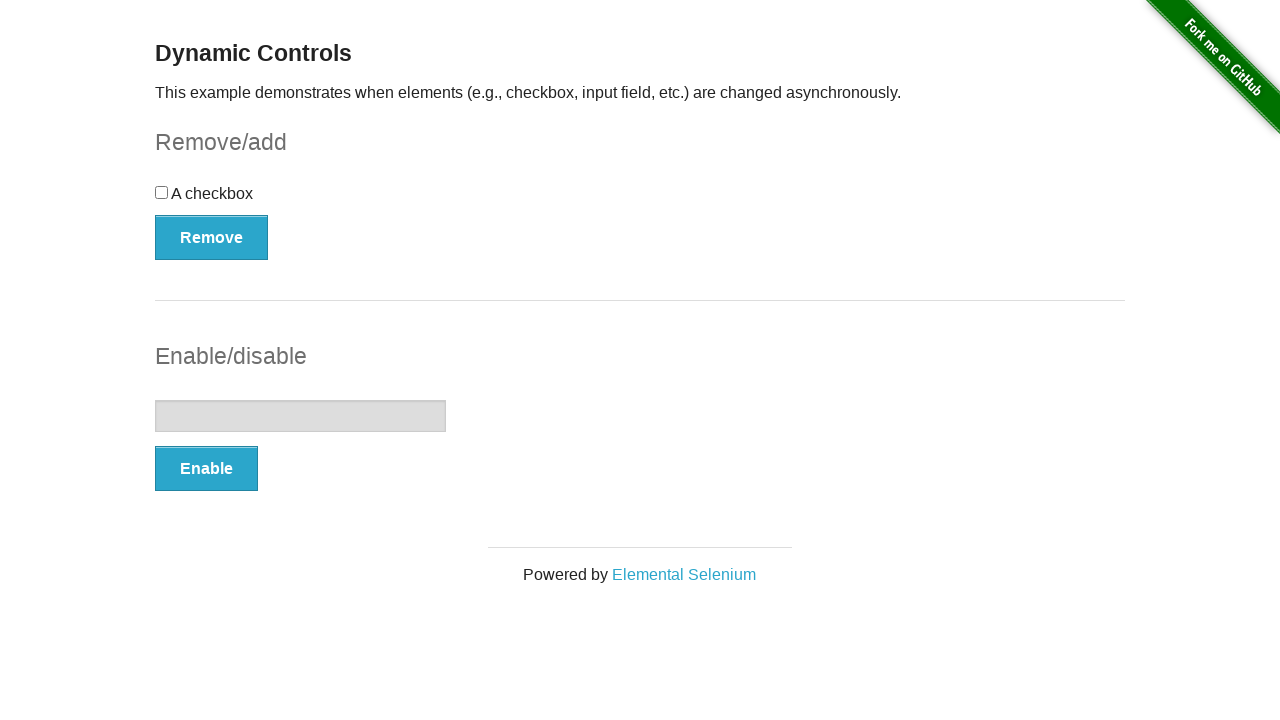

Clicked Remove button at (212, 237) on xpath=//*[text()='Remove']
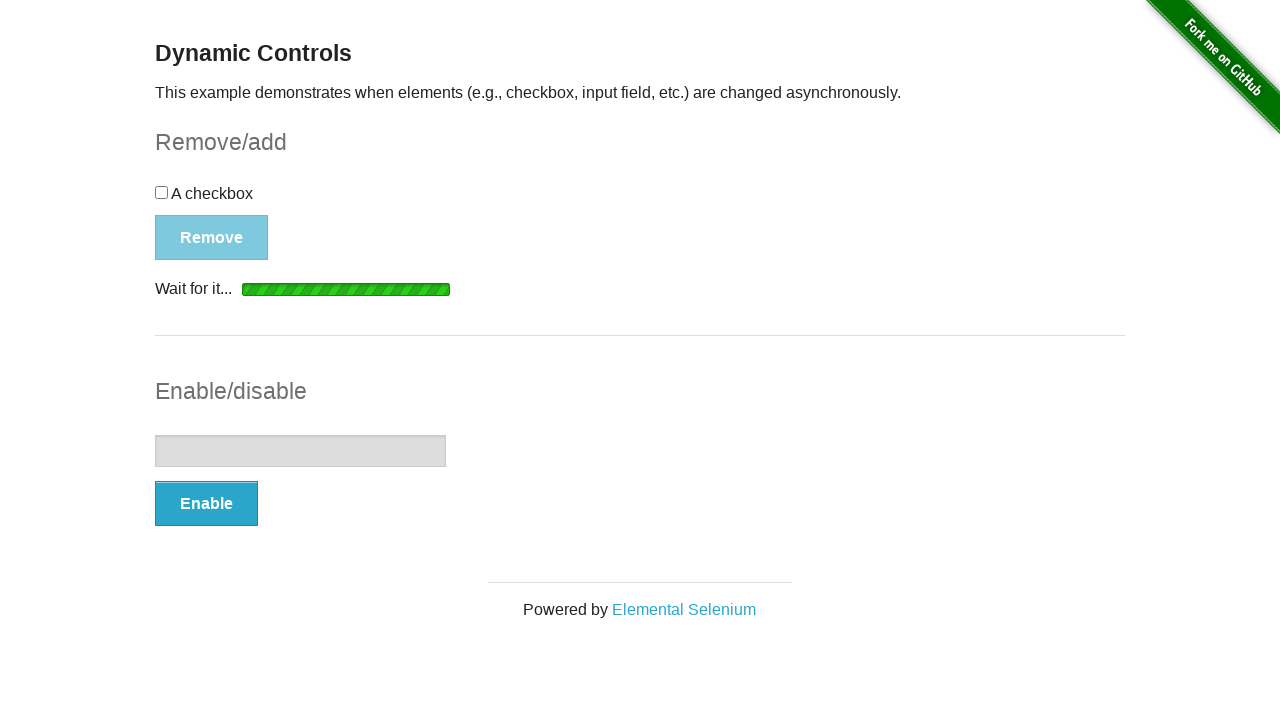

Waited for 'It's gone!' message to become visible
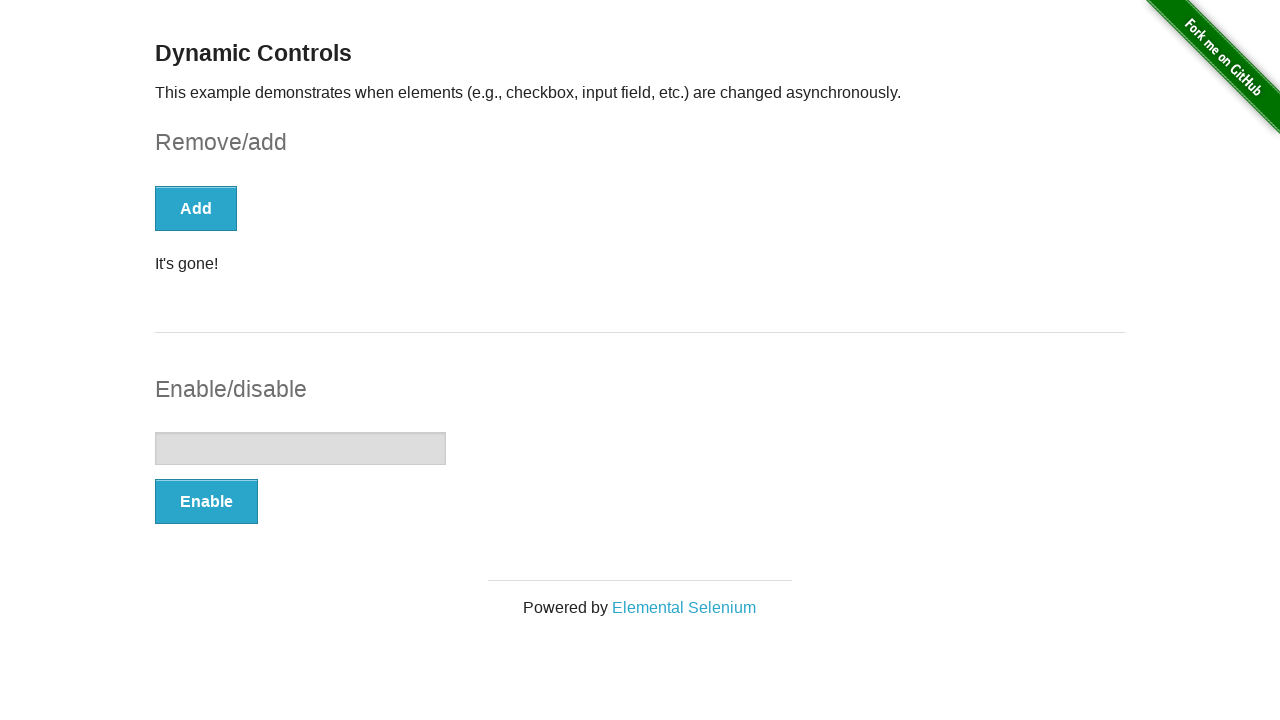

Clicked Add button at (196, 208) on xpath=//*[text()='Add']
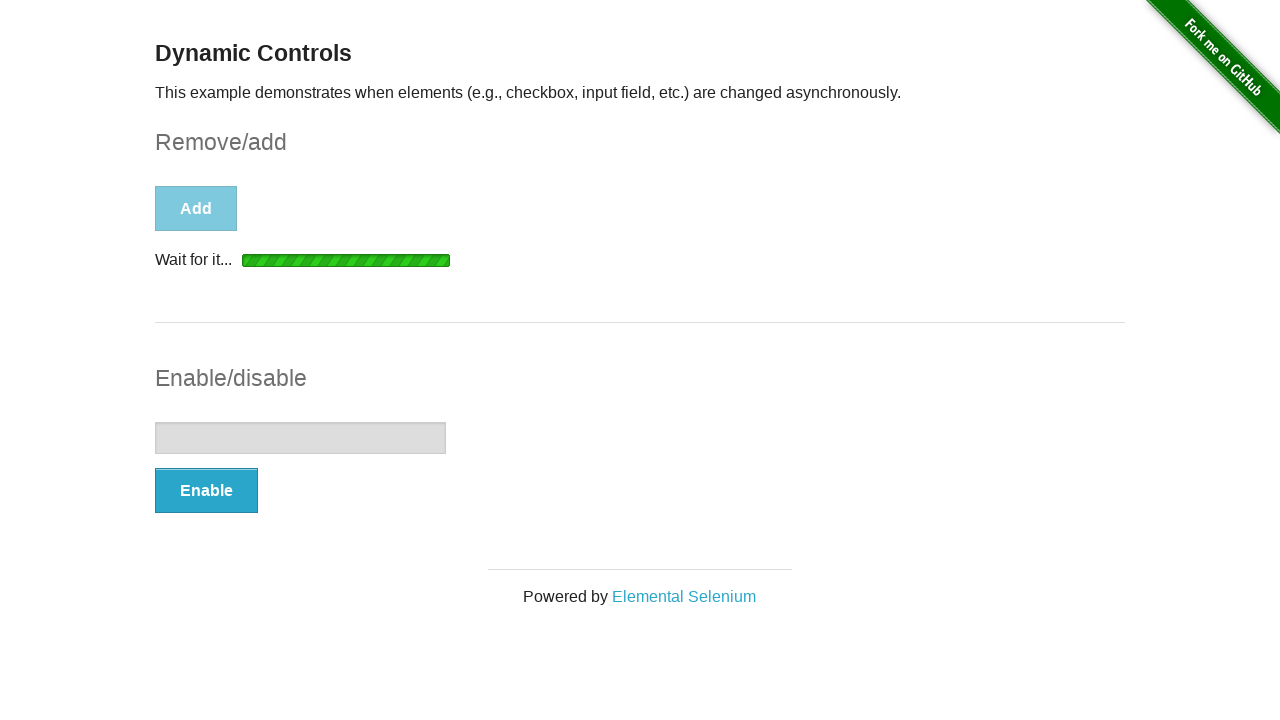

Waited for 'It's back!' message to become visible
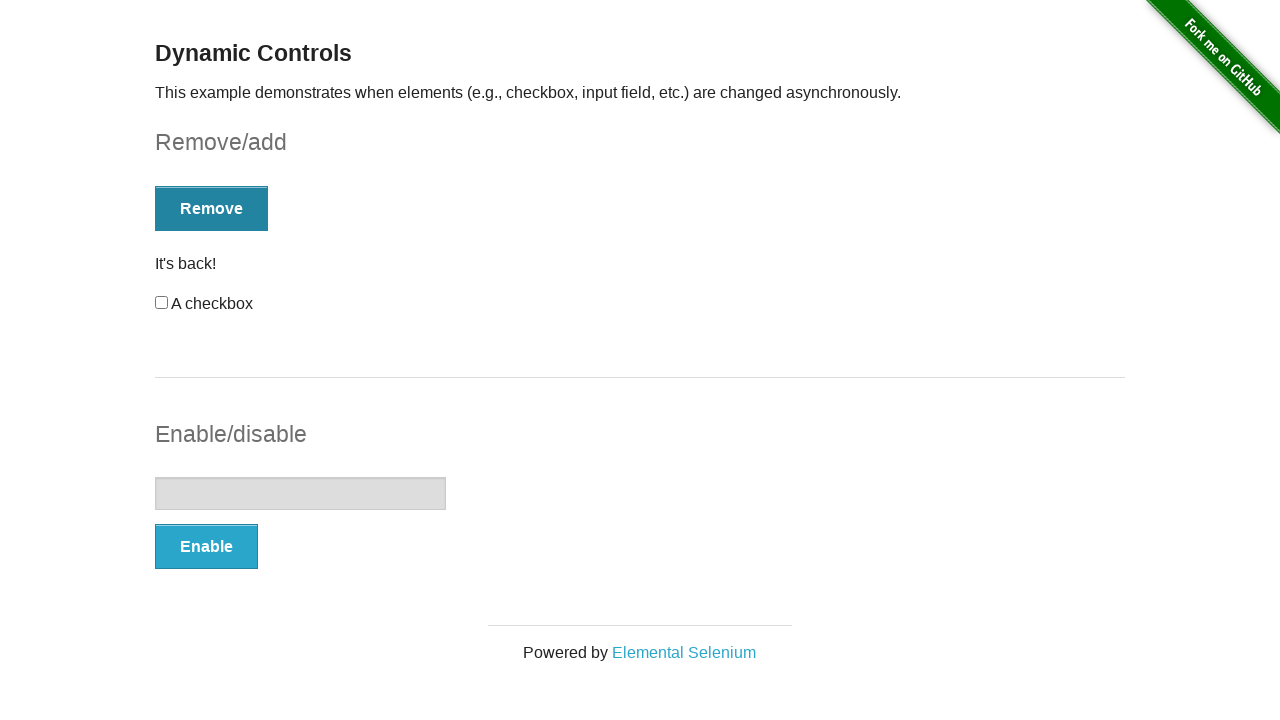

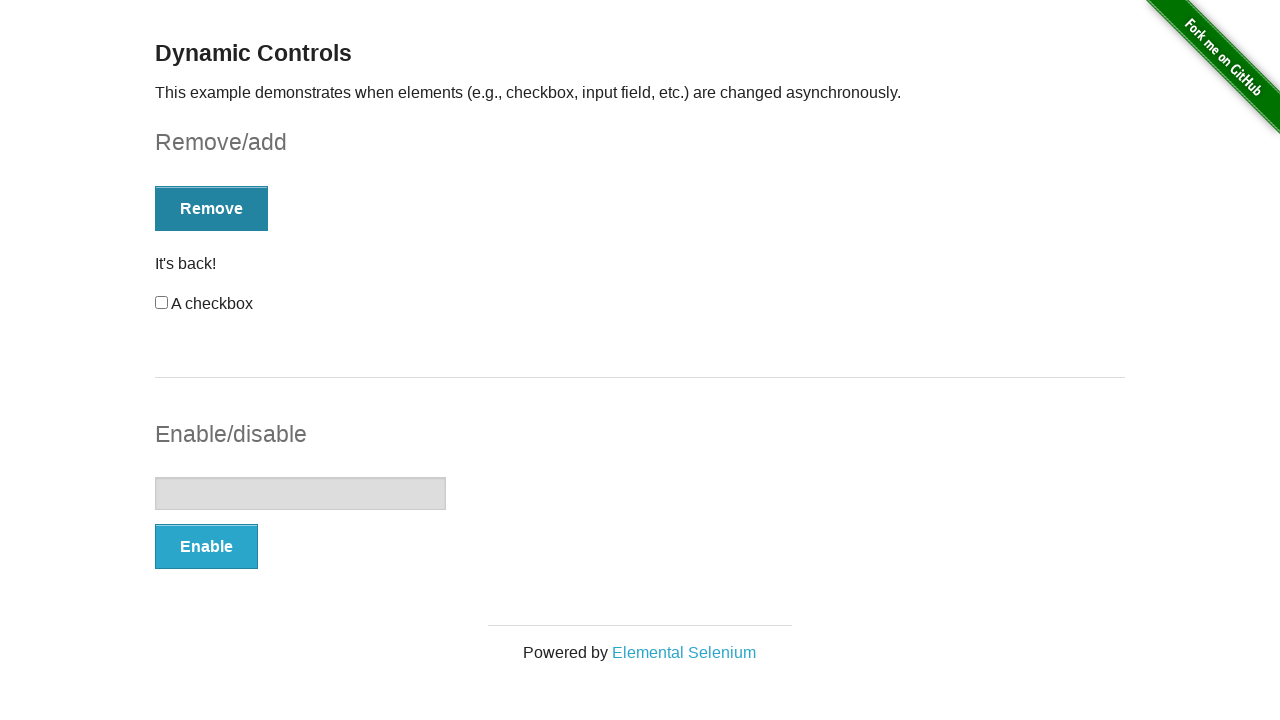